Tests right-click context menu functionality by performing a context click, navigating menu items with arrow keys, and handling the resulting alert

Starting URL: https://swisnl.github.io/jQuery-contextMenu/demo.html

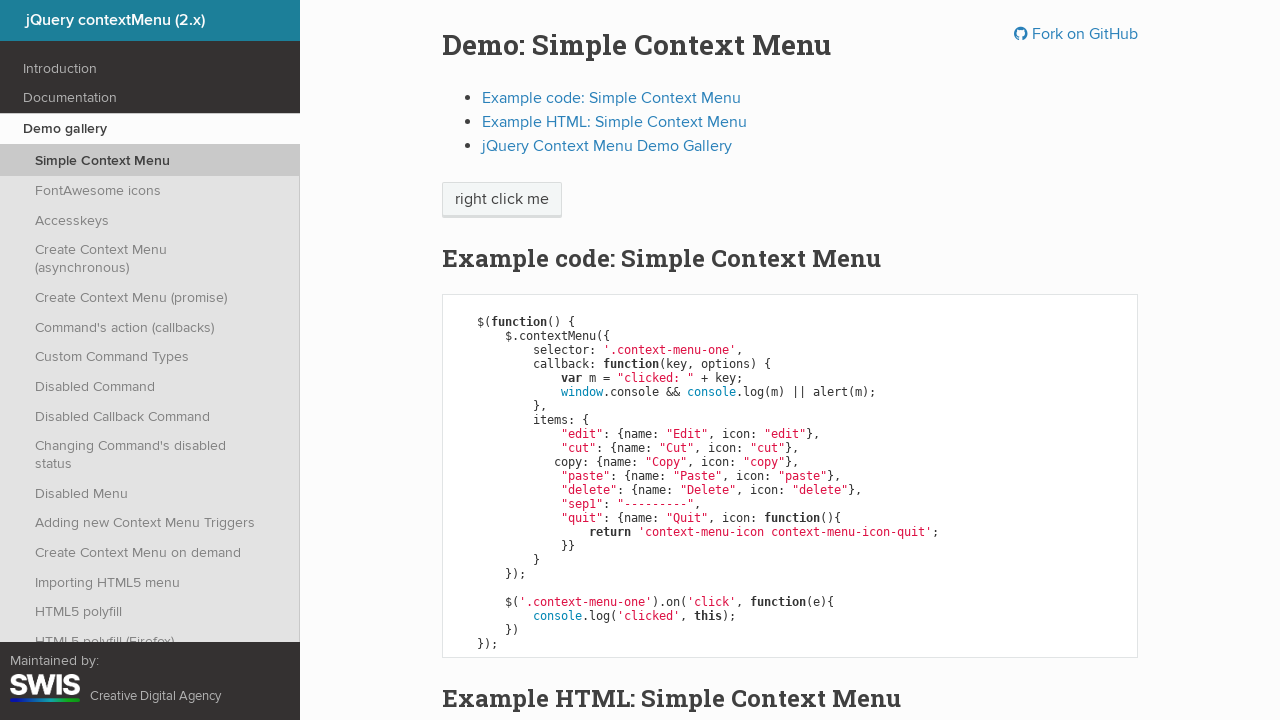

Located the 'right click me' element
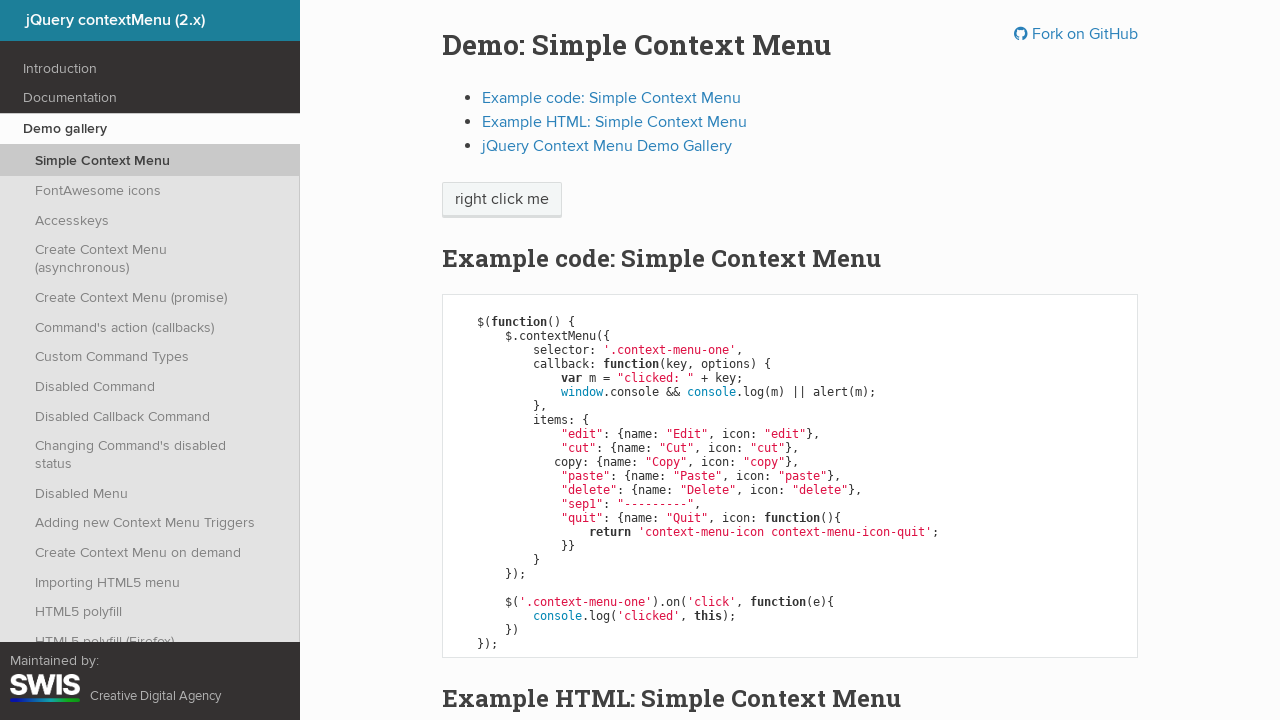

Performed right-click on the target element at (502, 200) on xpath=//p/span[text()='right click me']
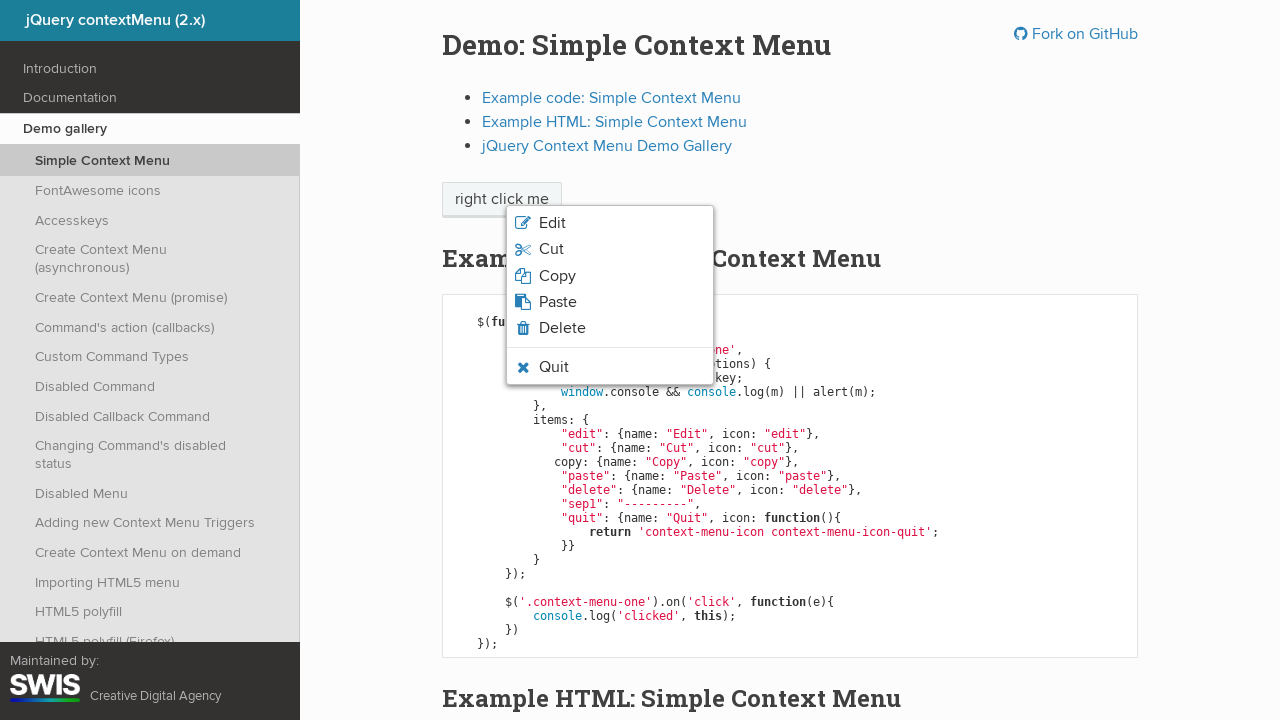

Pressed ArrowDown to navigate context menu (first press)
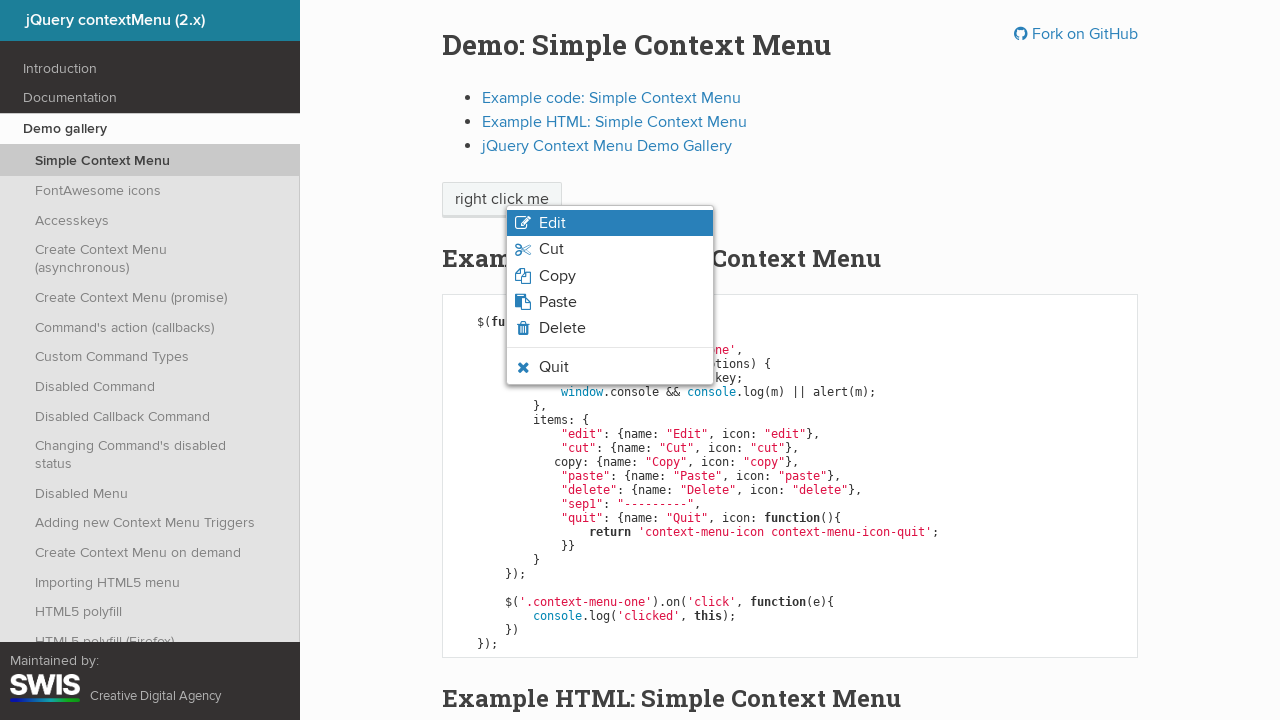

Pressed ArrowDown to navigate context menu (second press)
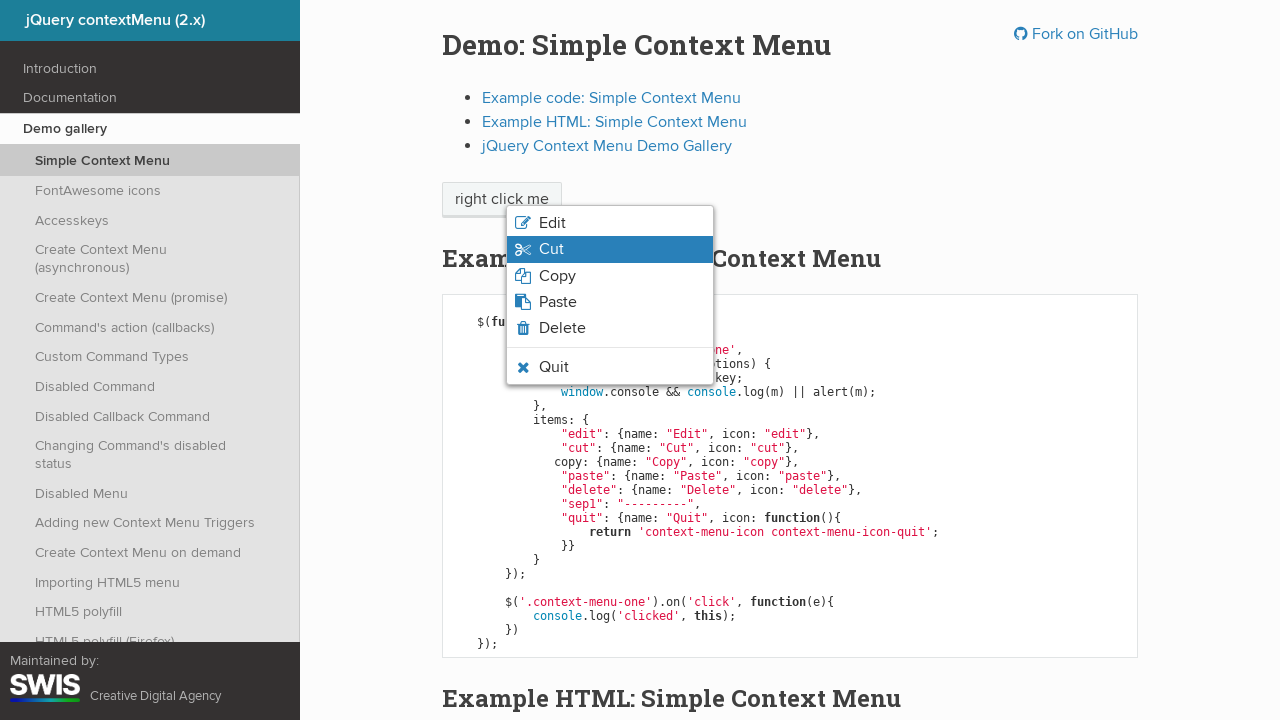

Pressed Enter to select the highlighted menu item
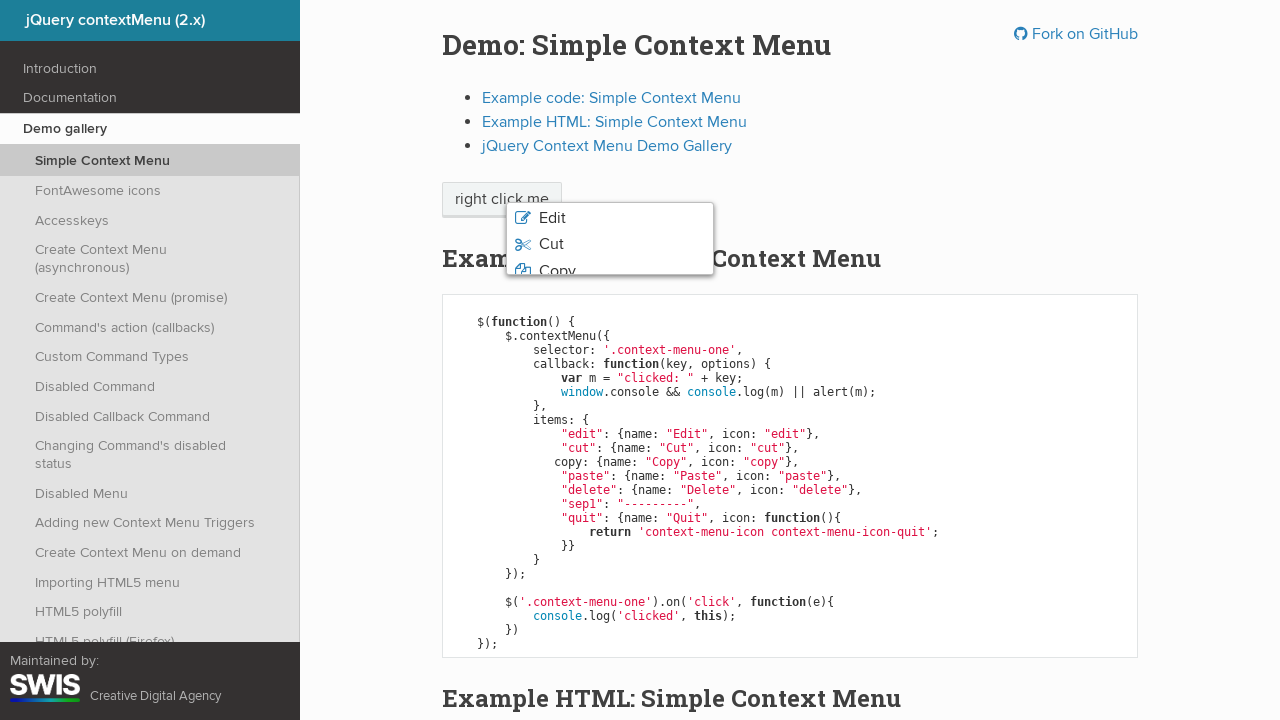

Set up dialog handler to accept alerts
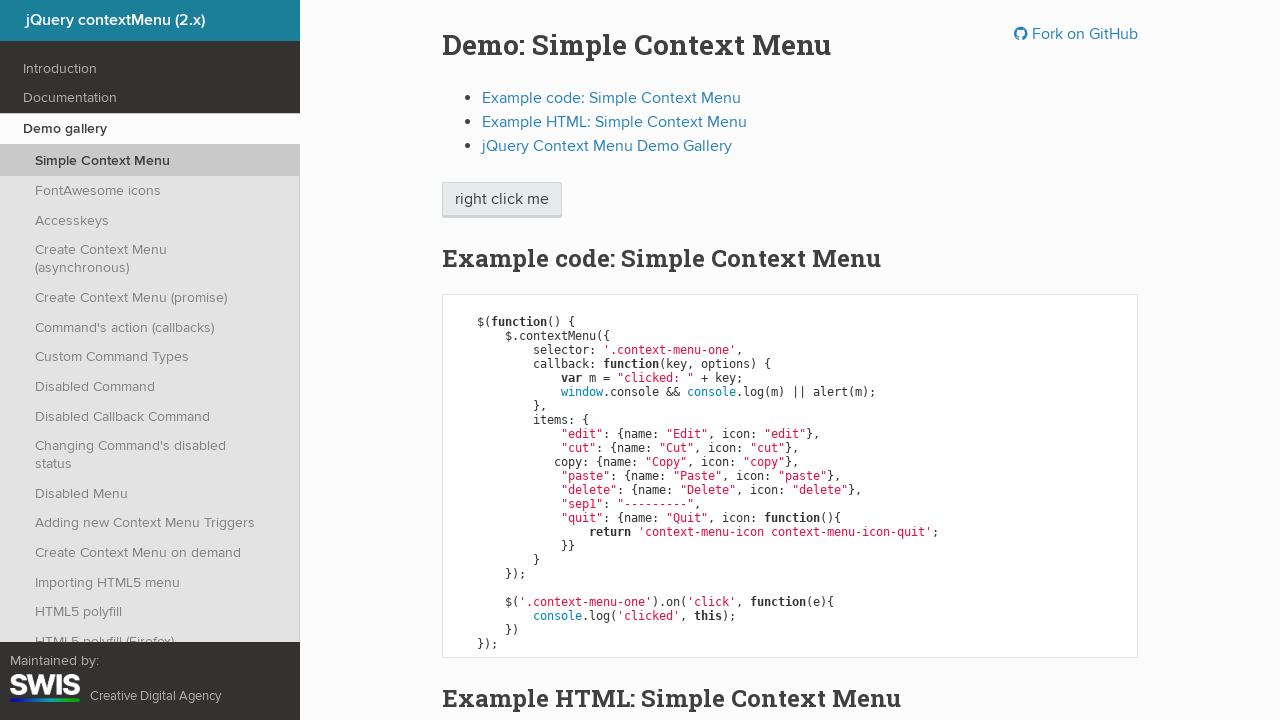

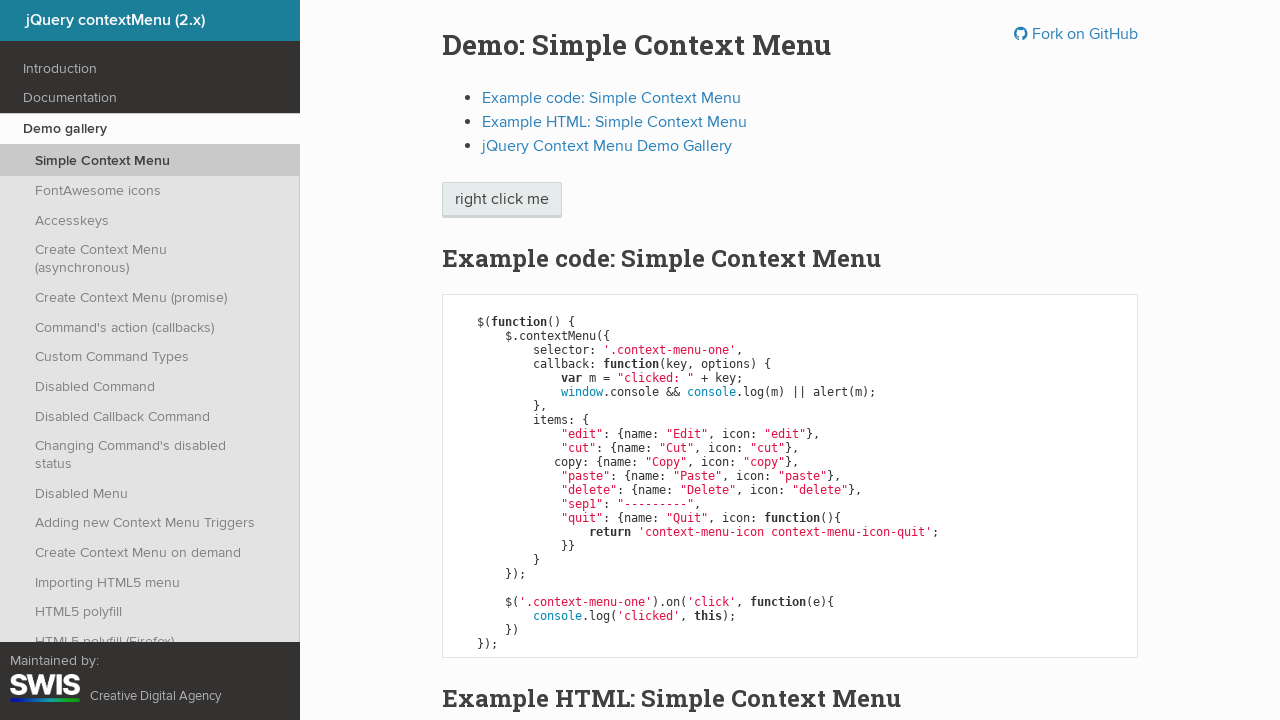